Navigates to an Angular demo application and clicks on the Library link to navigate to the library section

Starting URL: https://rahulshettyacademy.com/angularAppdemo/

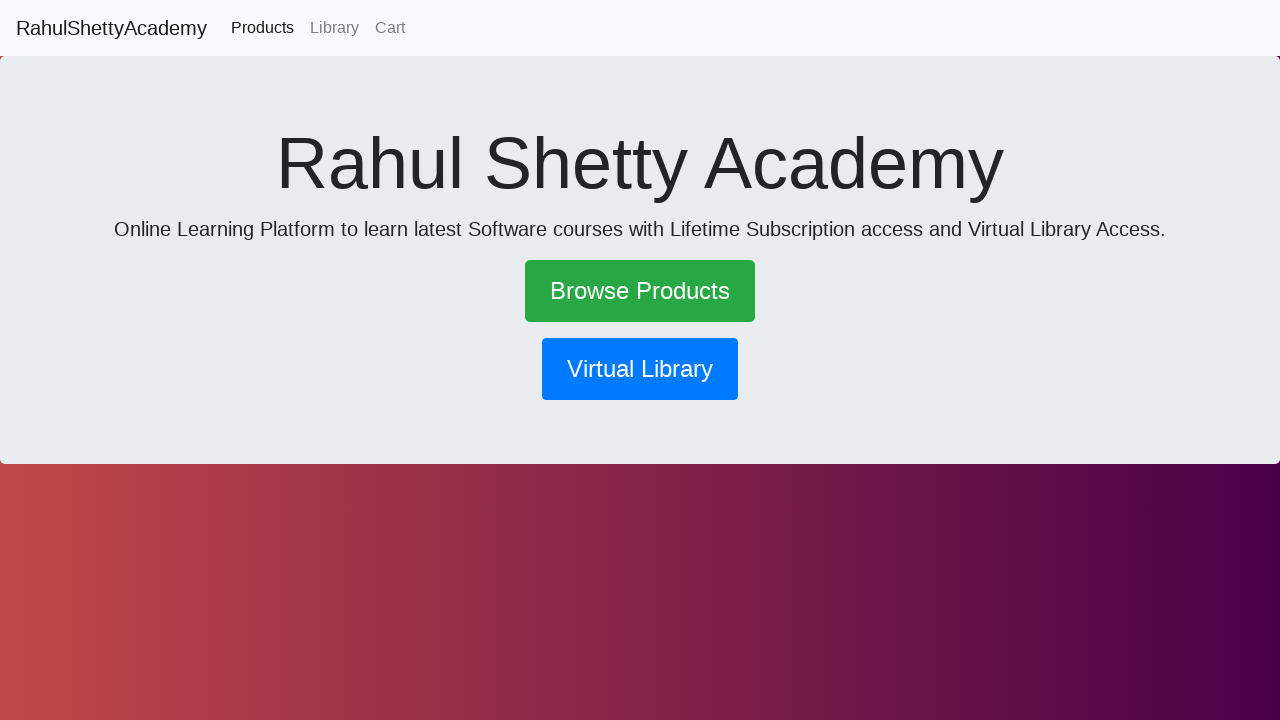

Clicked on the Library link to navigate to library section at (334, 28) on a:has-text('Library')
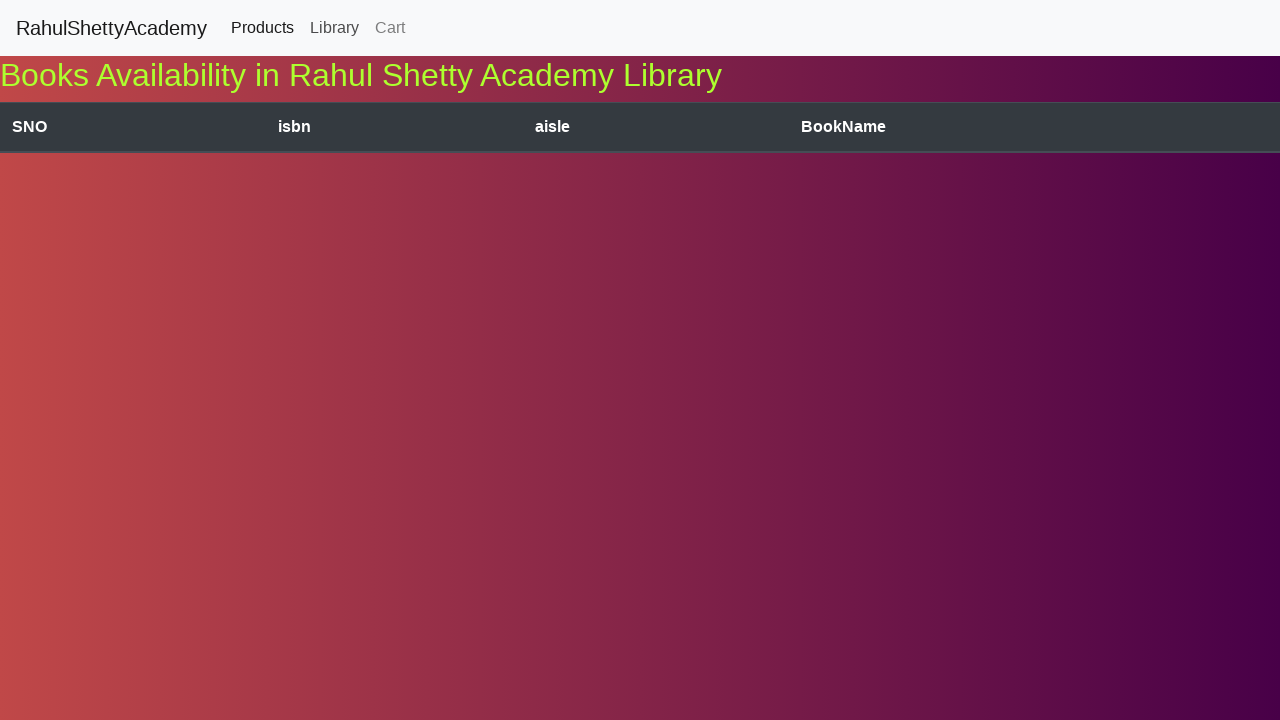

Network activity completed after Library navigation
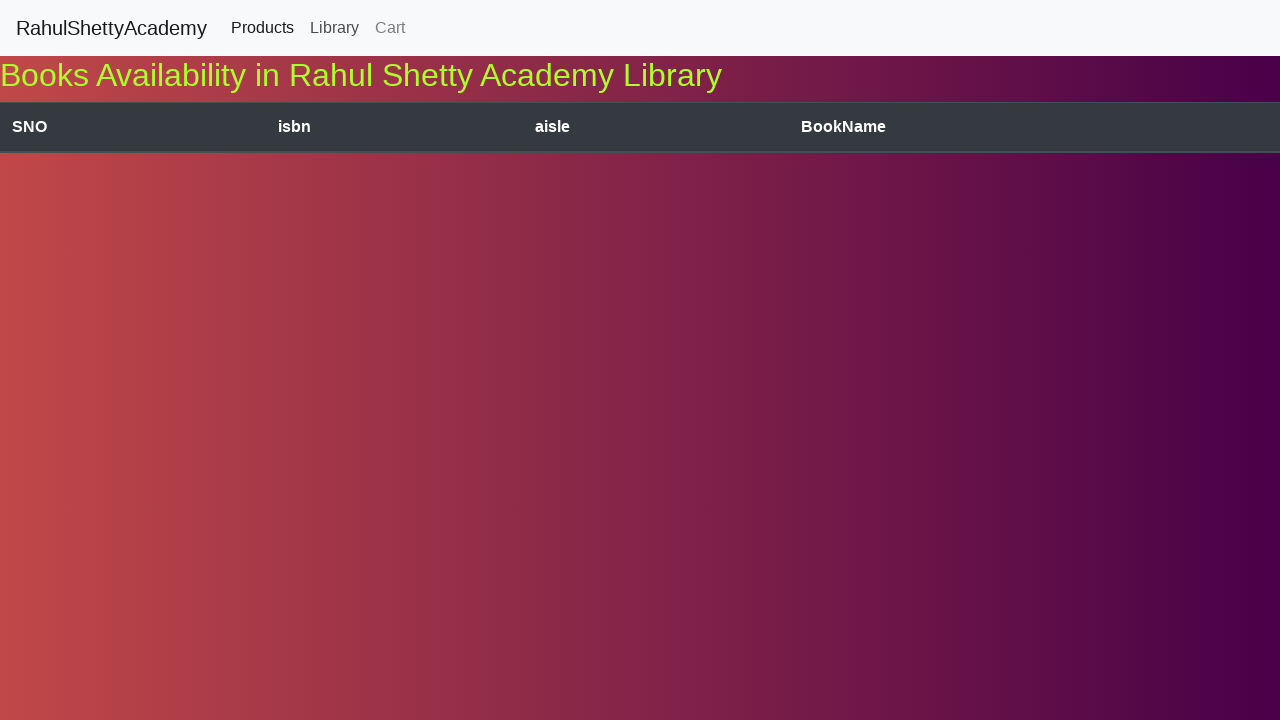

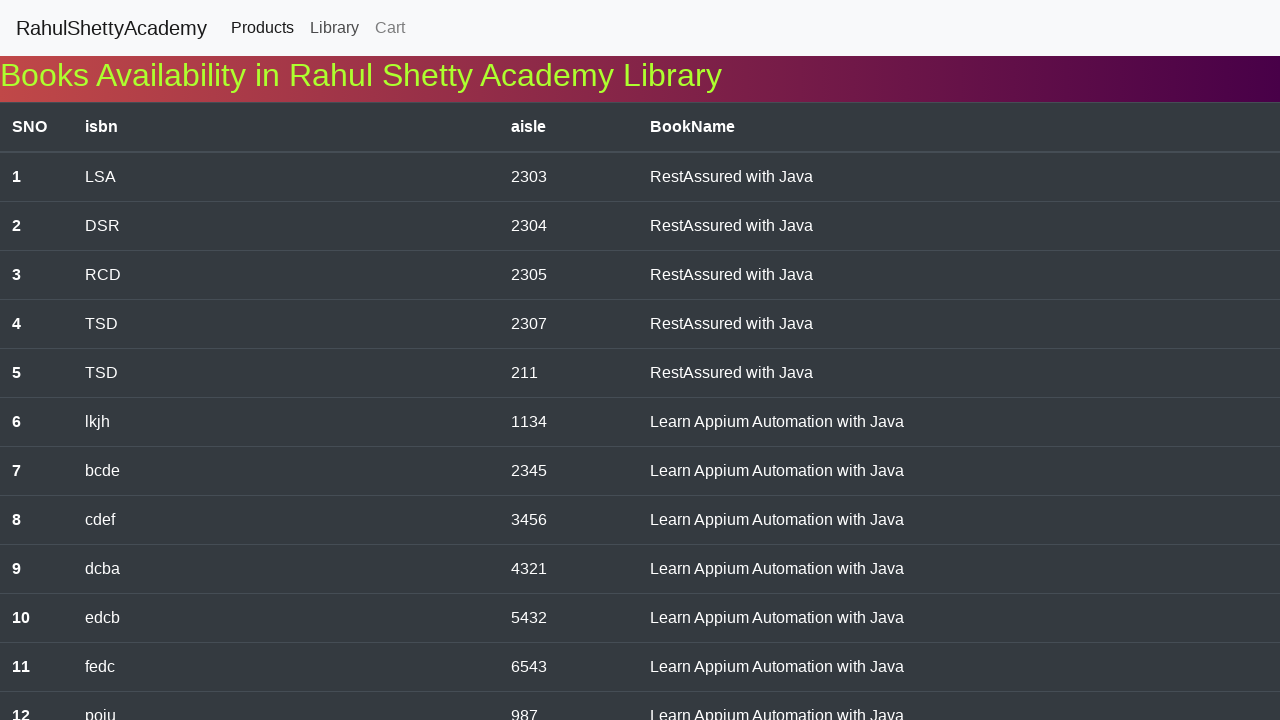